Tests explicit wait functionality by clicking a button that starts a timer, then waiting for a WebDriver text element to become visible on the page.

Starting URL: http://seleniumpractise.blogspot.com/2016/08/how-to-use-explicit-wait-in-selenium.html

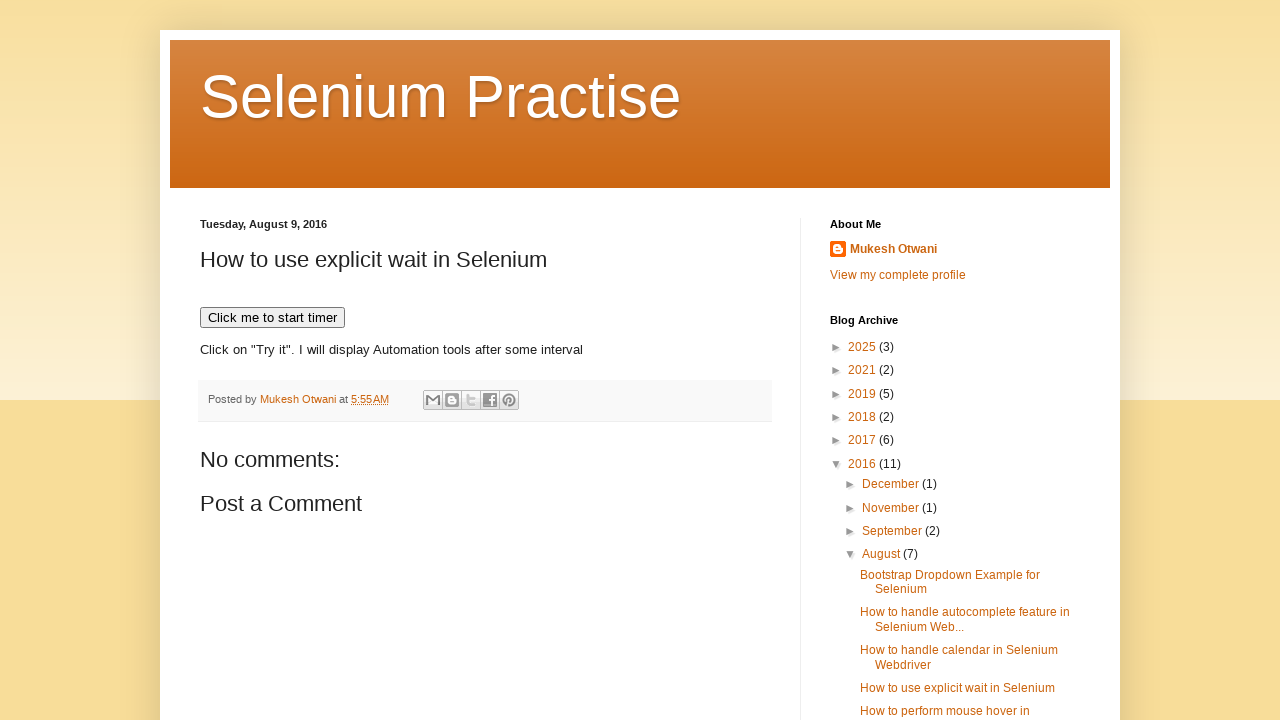

Clicked button to start timer at (272, 318) on xpath=//button[text()='Click me to start timer']
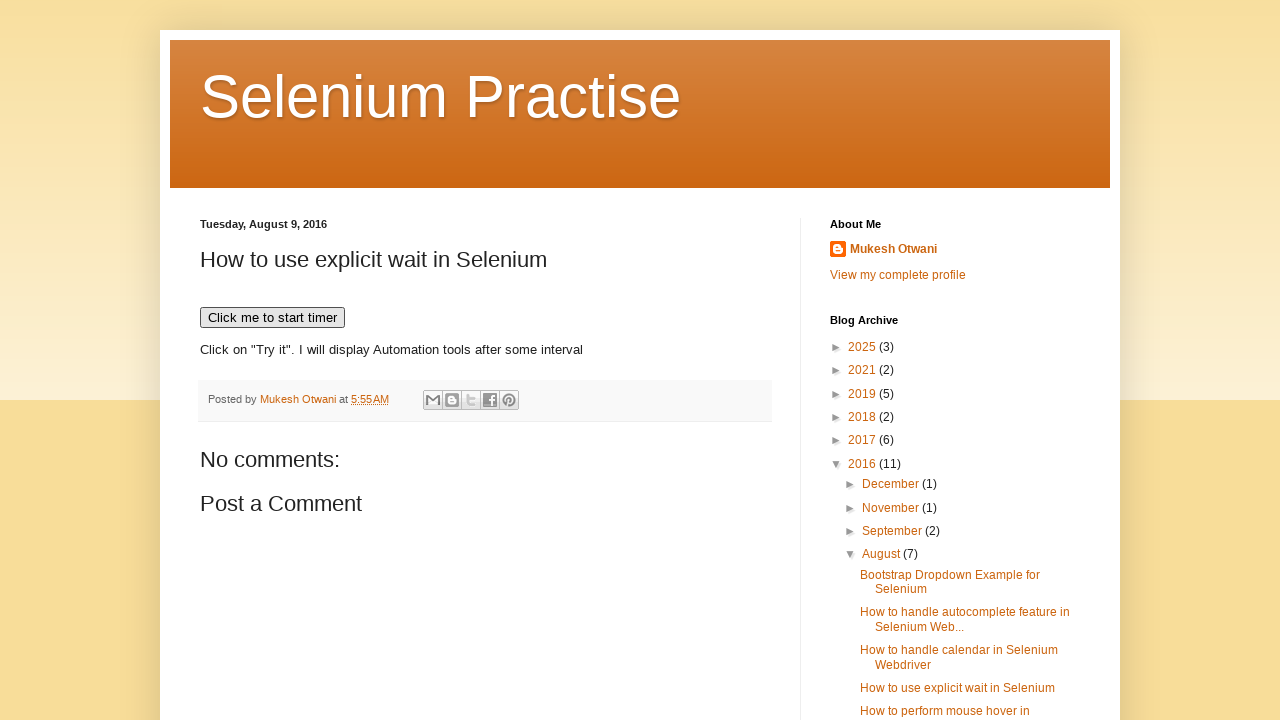

WebDriver text element became visible after explicit wait
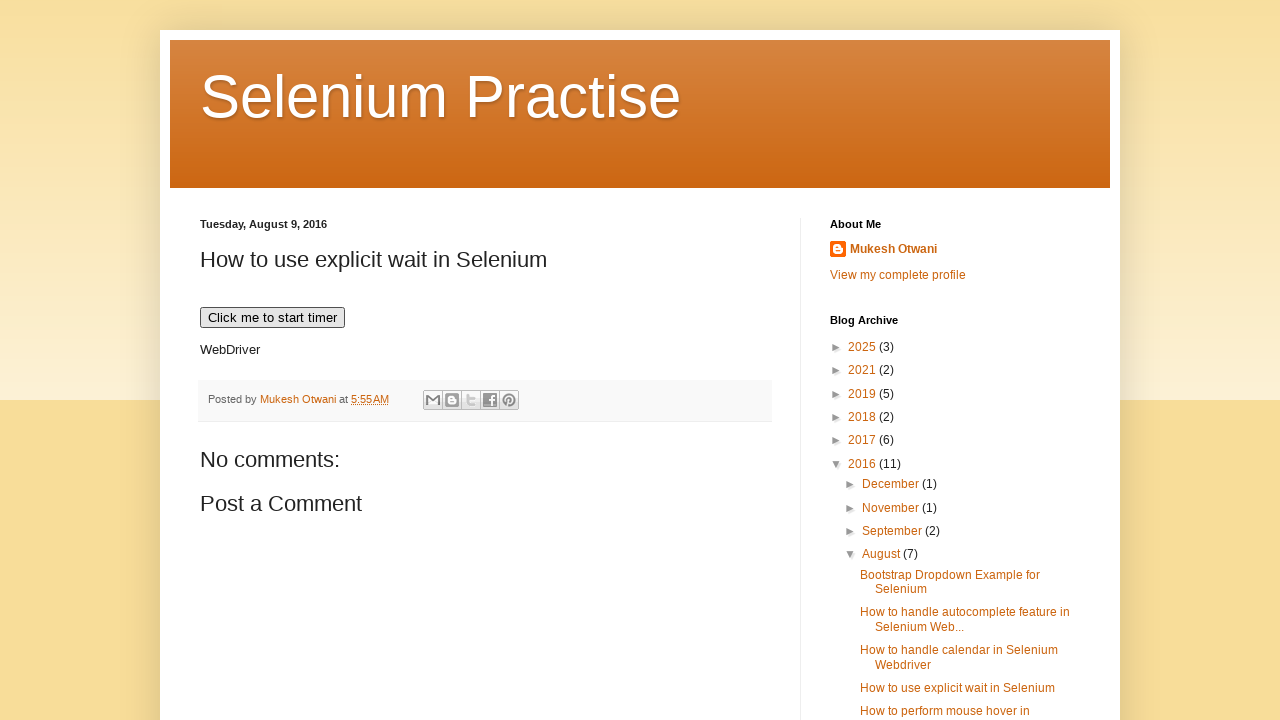

Verified WebDriver element is visible on the page
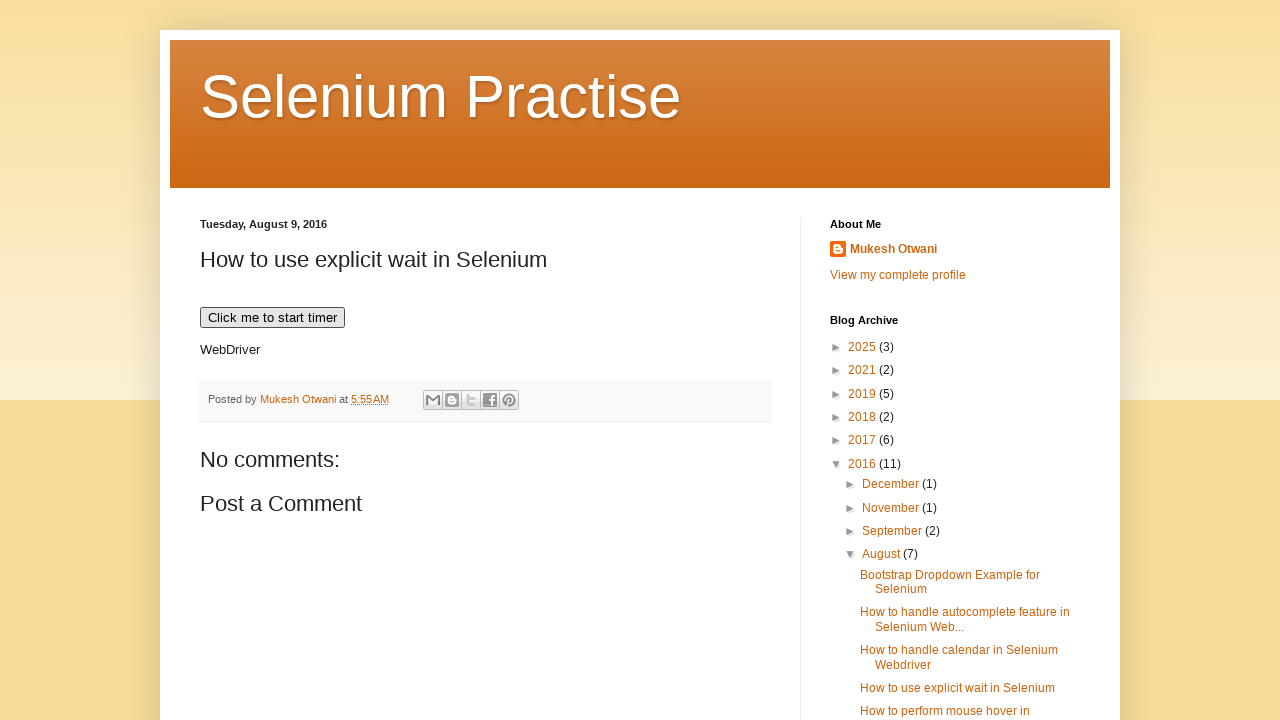

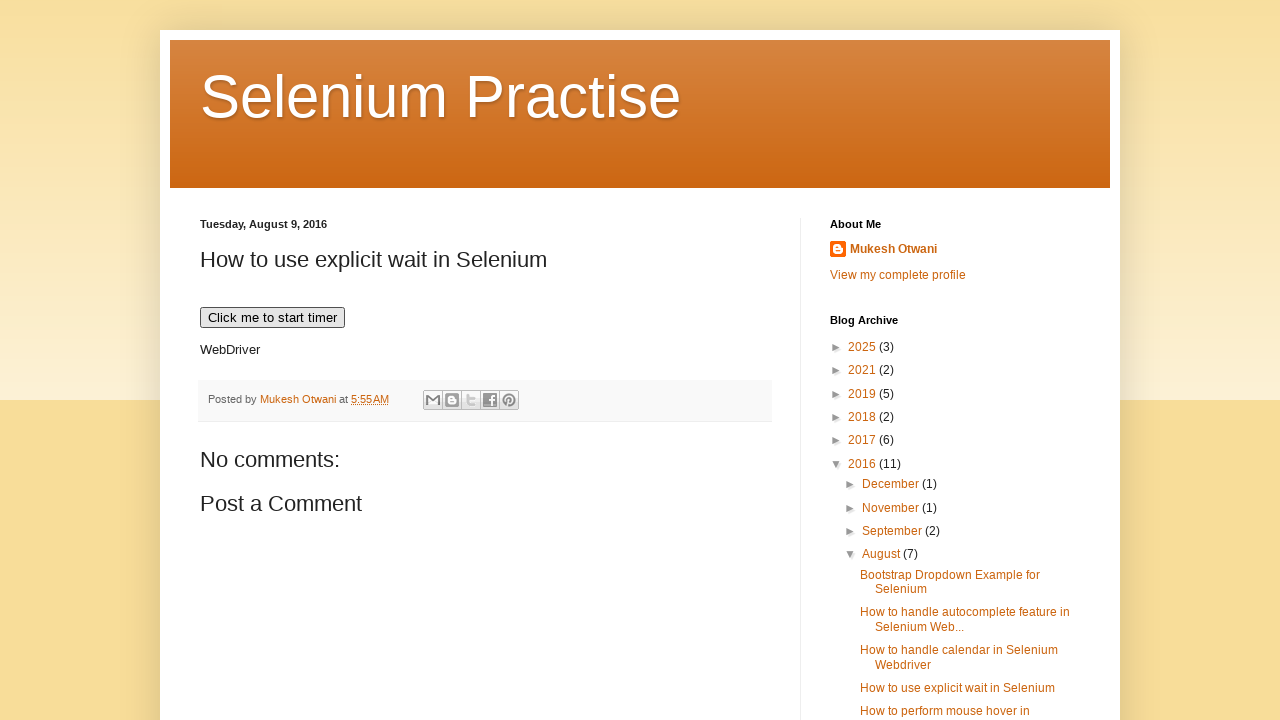